Tests handling of new browser tabs by clicking a link that opens a new tab, switching to it, clicking the Home link, and closing the new tab

Starting URL: https://rahulshettyacademy.com/loginpagePractise/

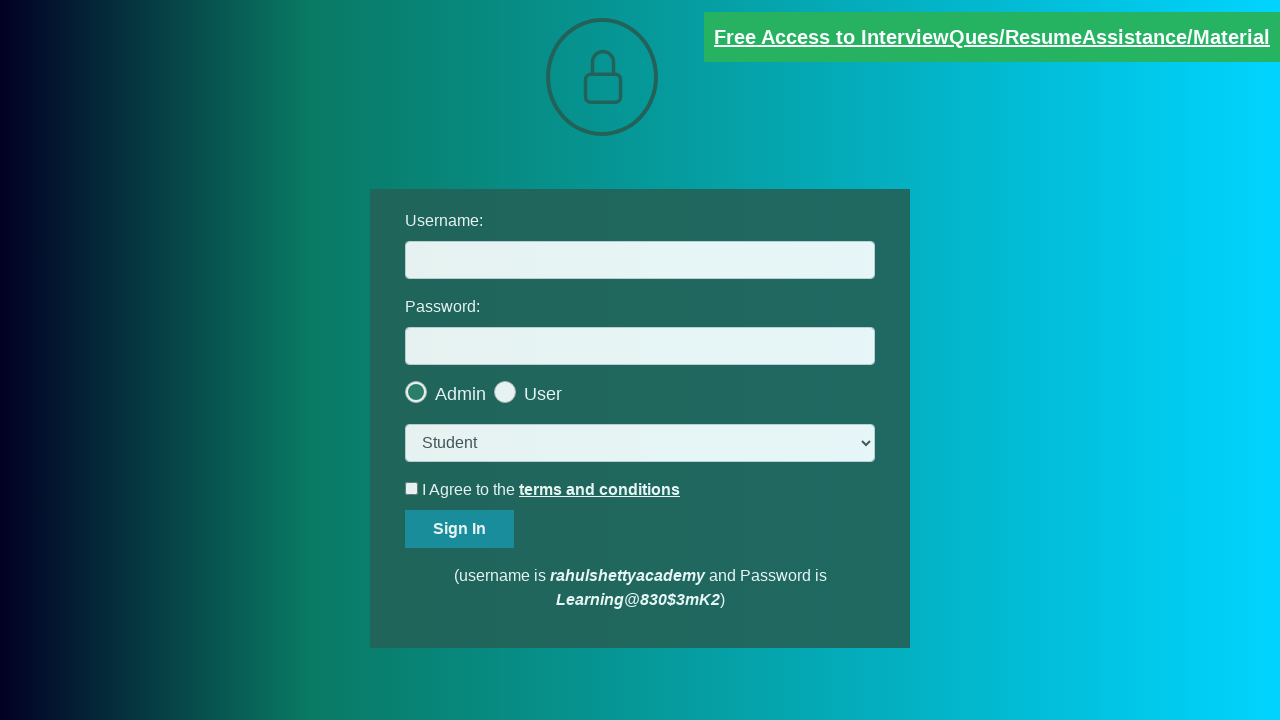

Clicked 'Free Access' link to open new tab at (992, 37) on xpath=//a[contains(text(),'Free')]
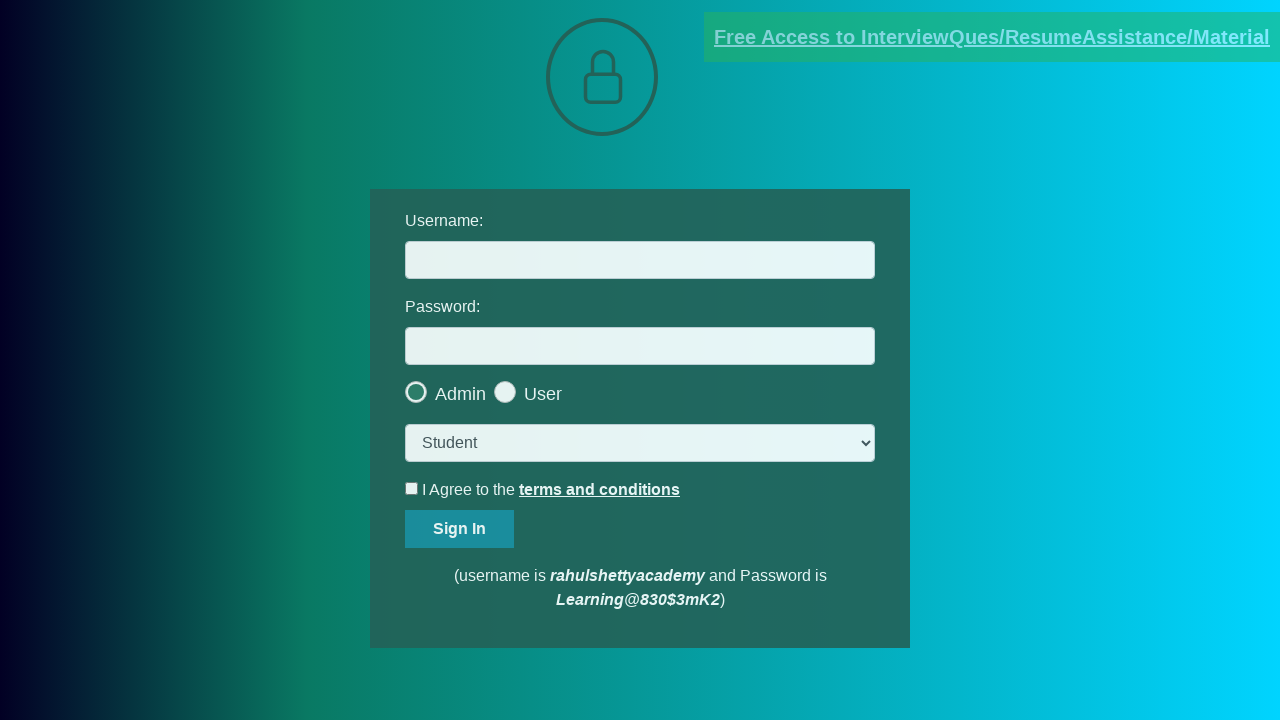

New tab opened and captured
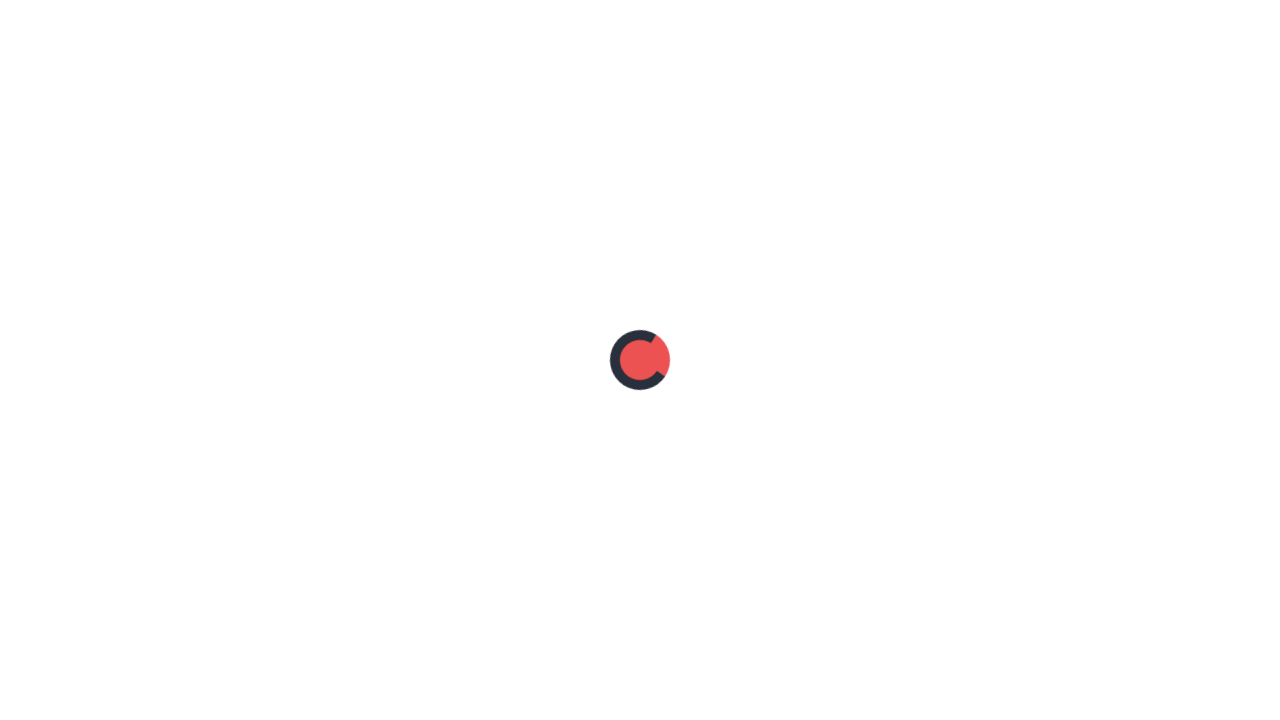

New tab page loaded completely
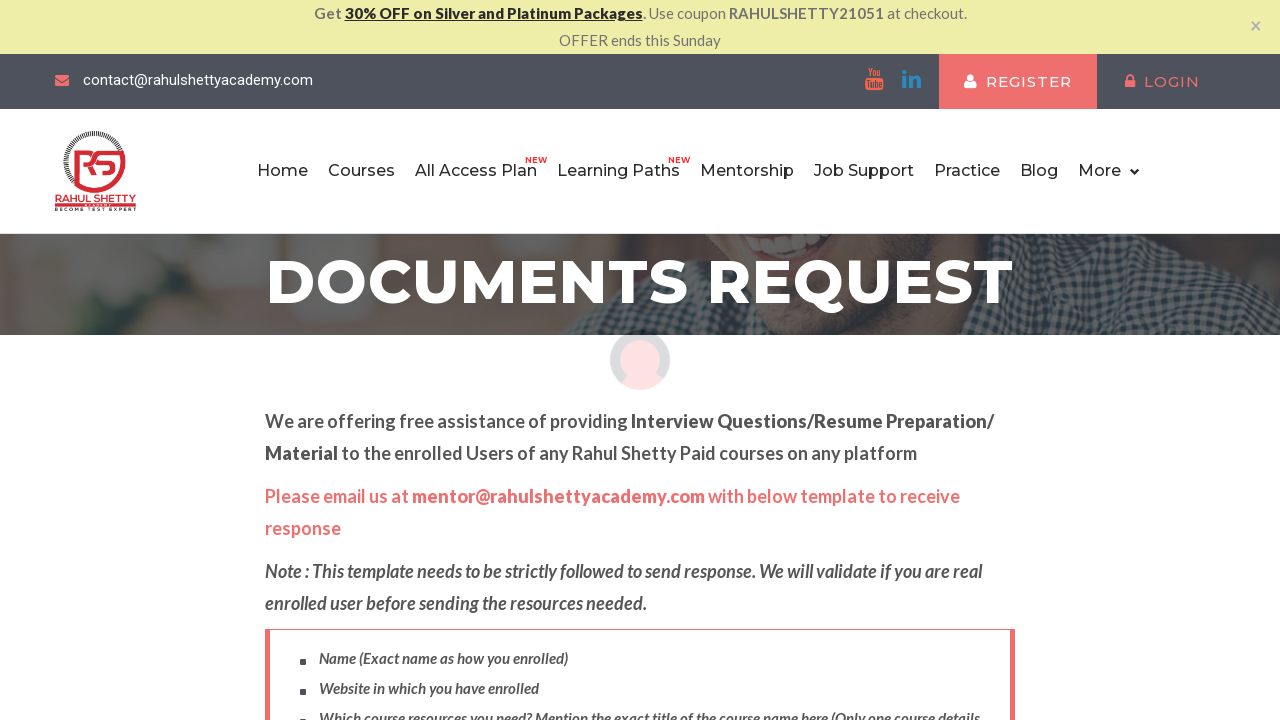

Clicked Home link in new tab at (282, 171) on (//a[text()='Home'])[1]
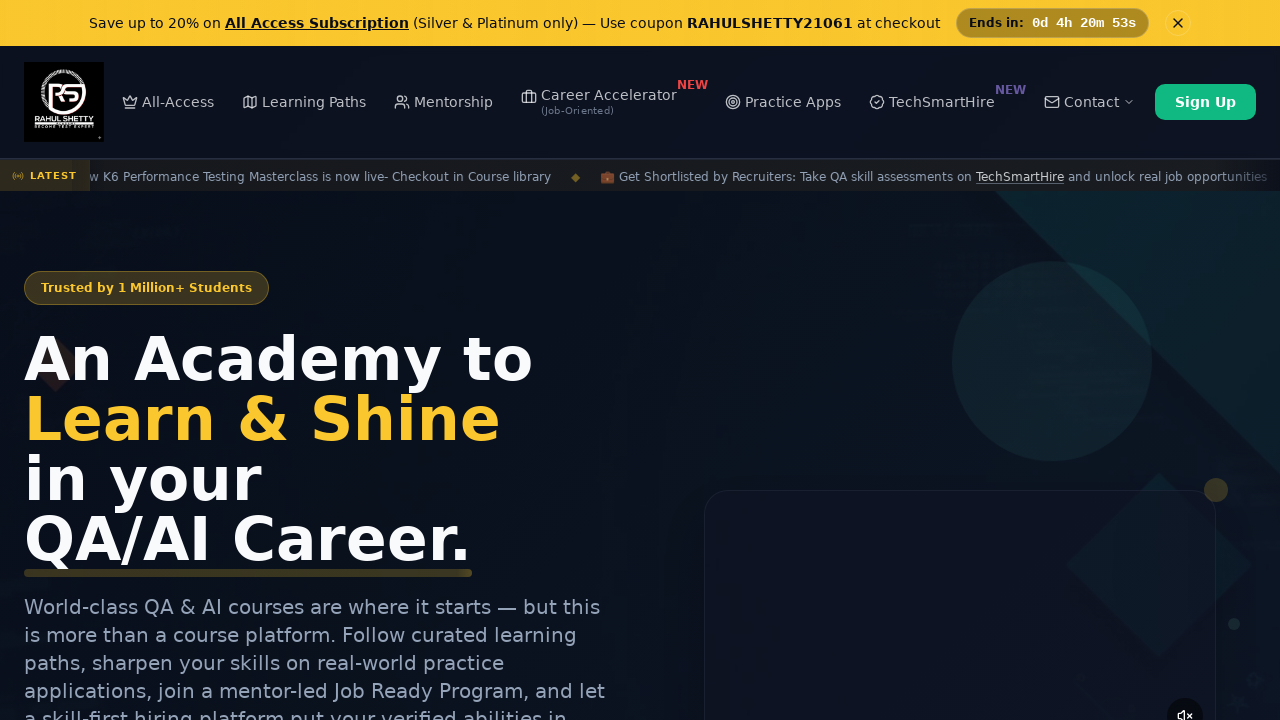

Closed the new tab
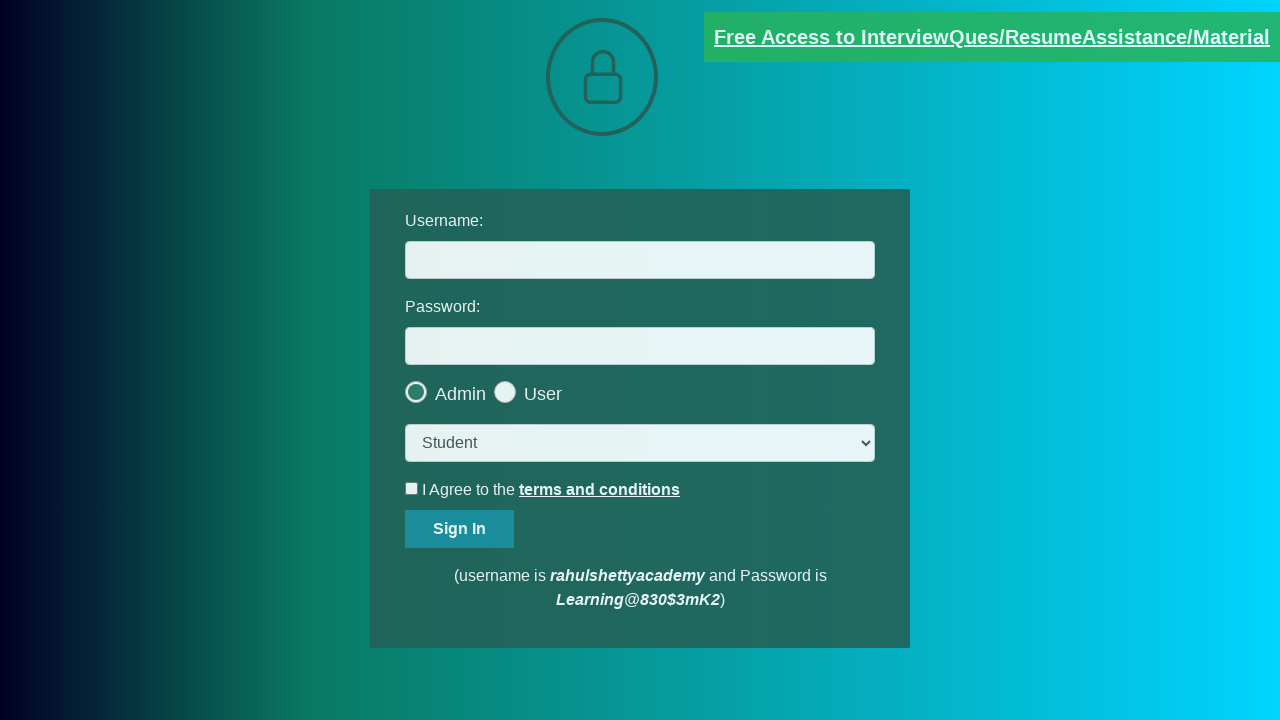

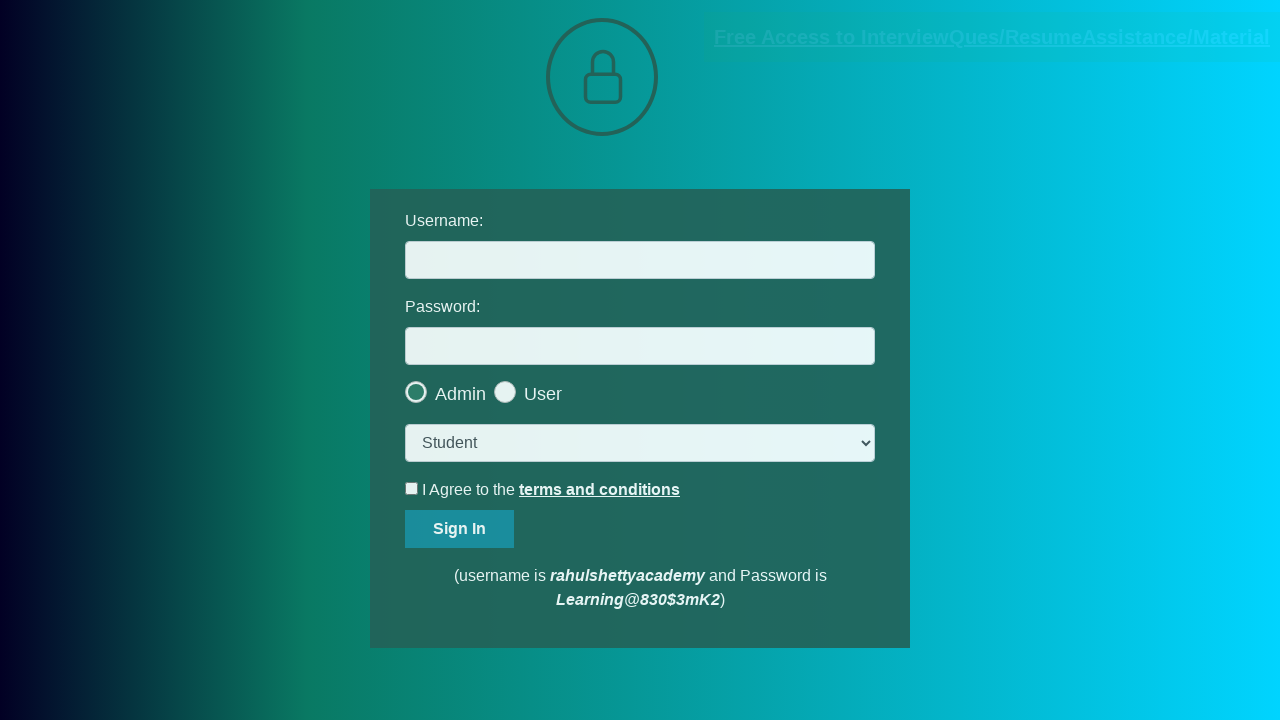